Tests the text box form on DemoQA by filling in a username field and clicking the submit button

Starting URL: https://demoqa.com/text-box

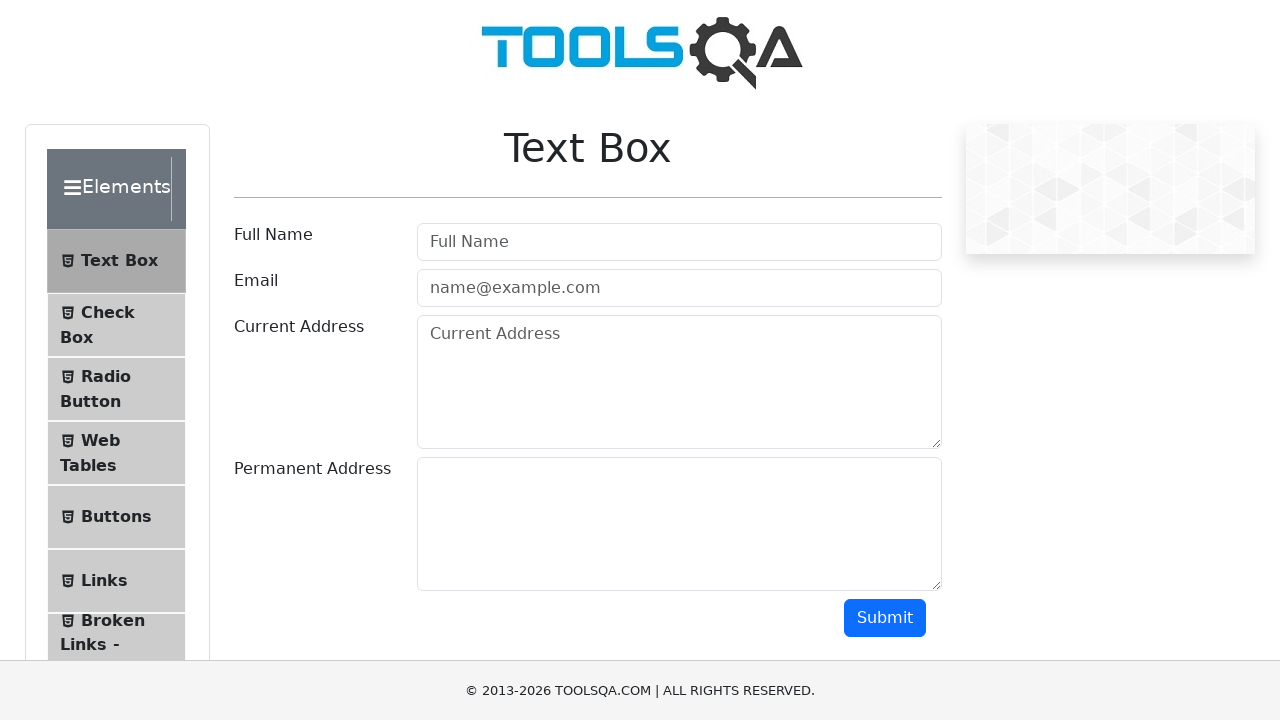

Filled userName field with 'Maria Rodriguez' on input#userName
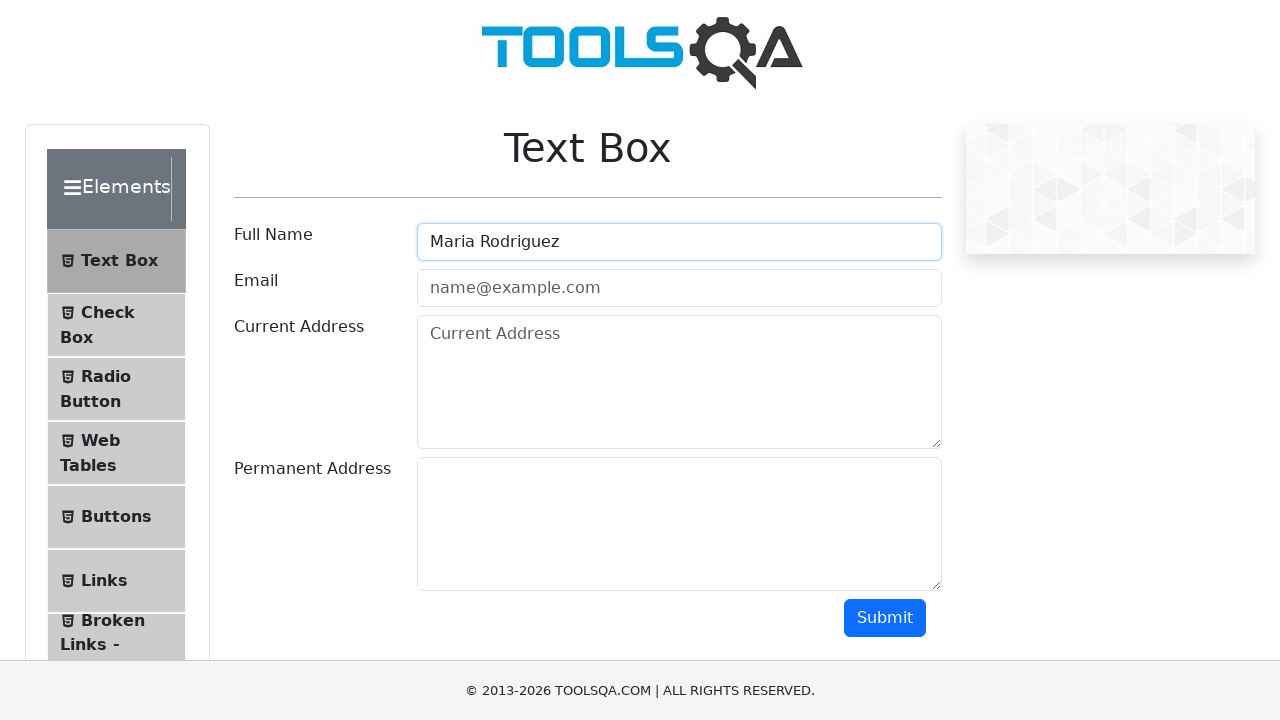

Scrolled down to reveal submit button
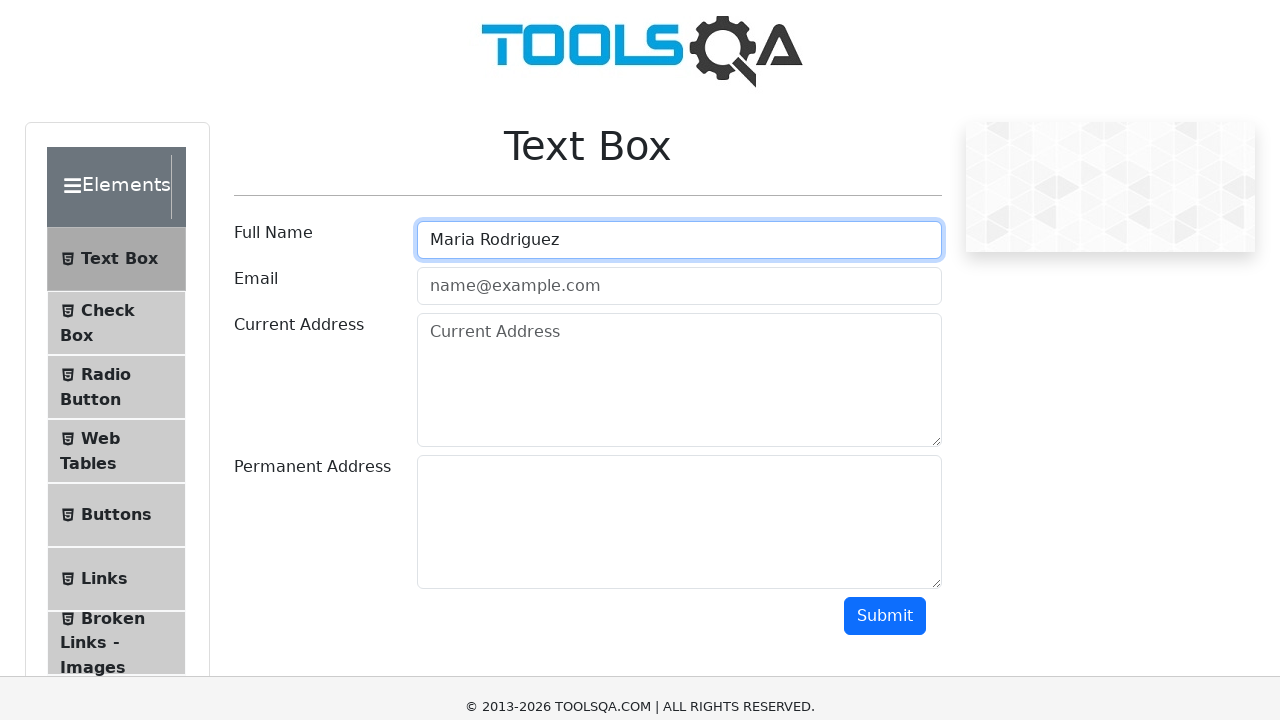

Clicked the submit button at (885, 318) on #submit
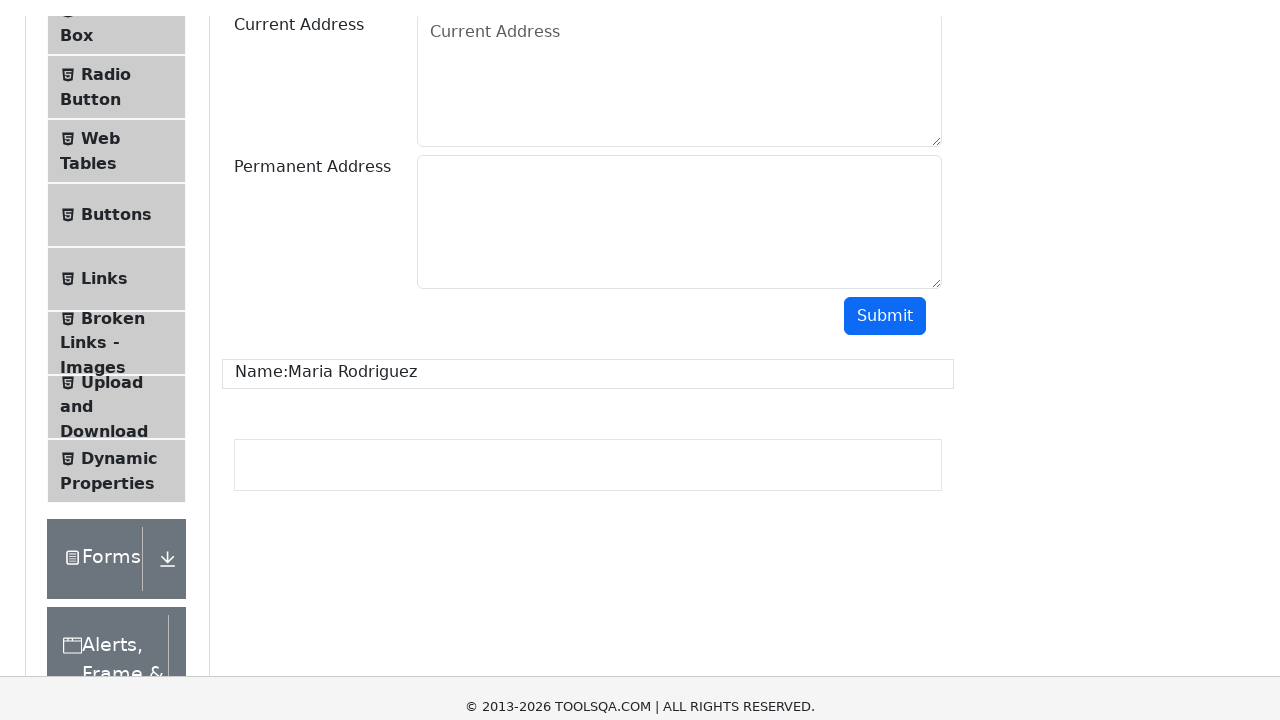

Form output appeared after submission
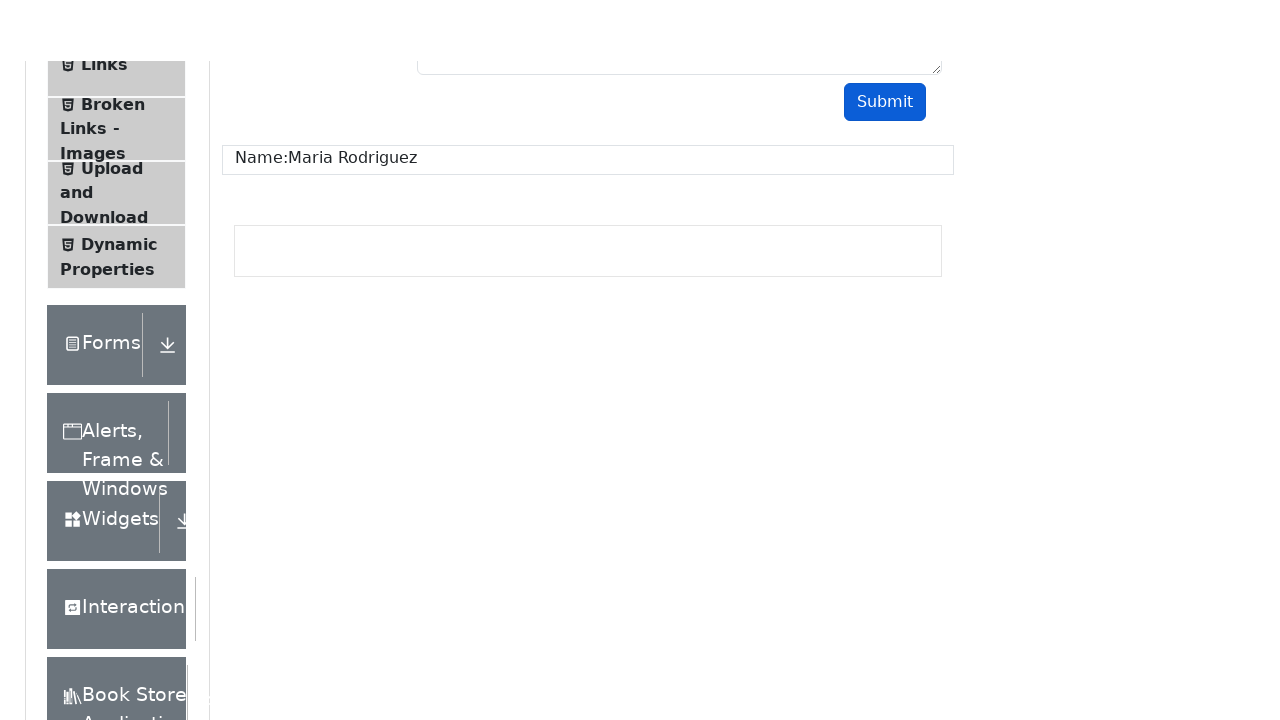

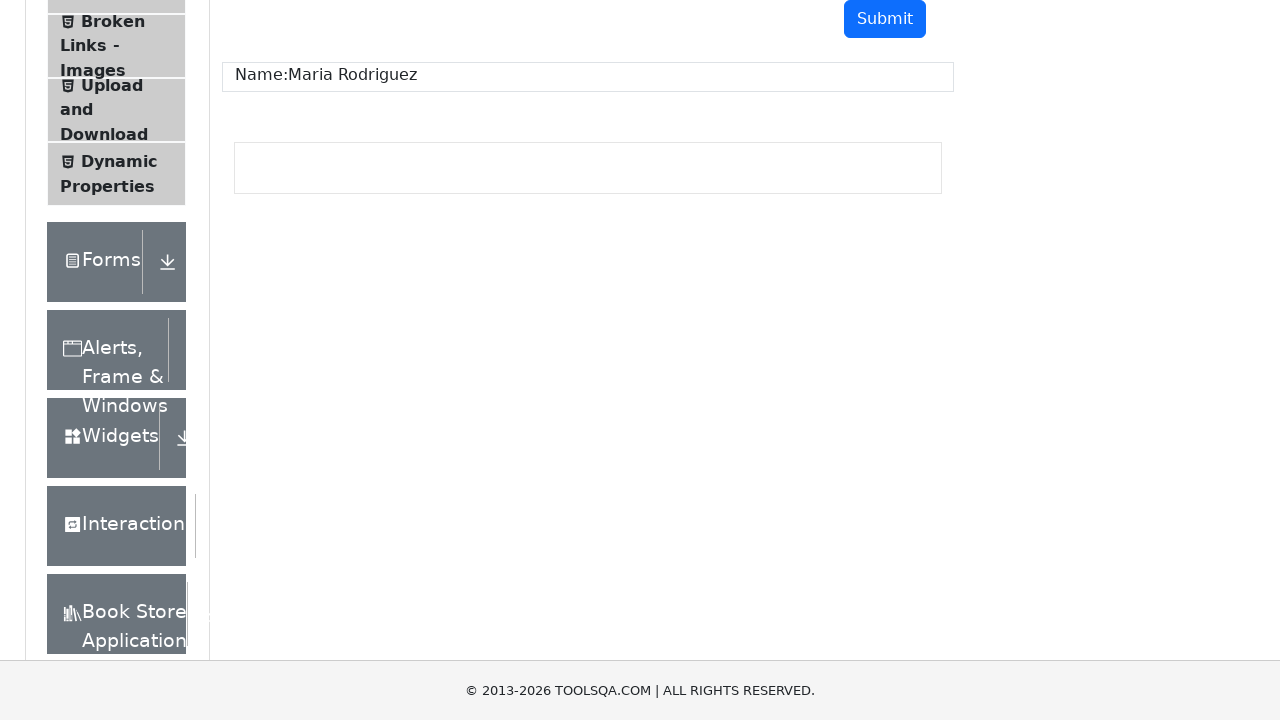